Tests partial link text functionality by clicking a link containing "Request" and verifying the "Bad Request" response text appears

Starting URL: https://demoqa.com/links

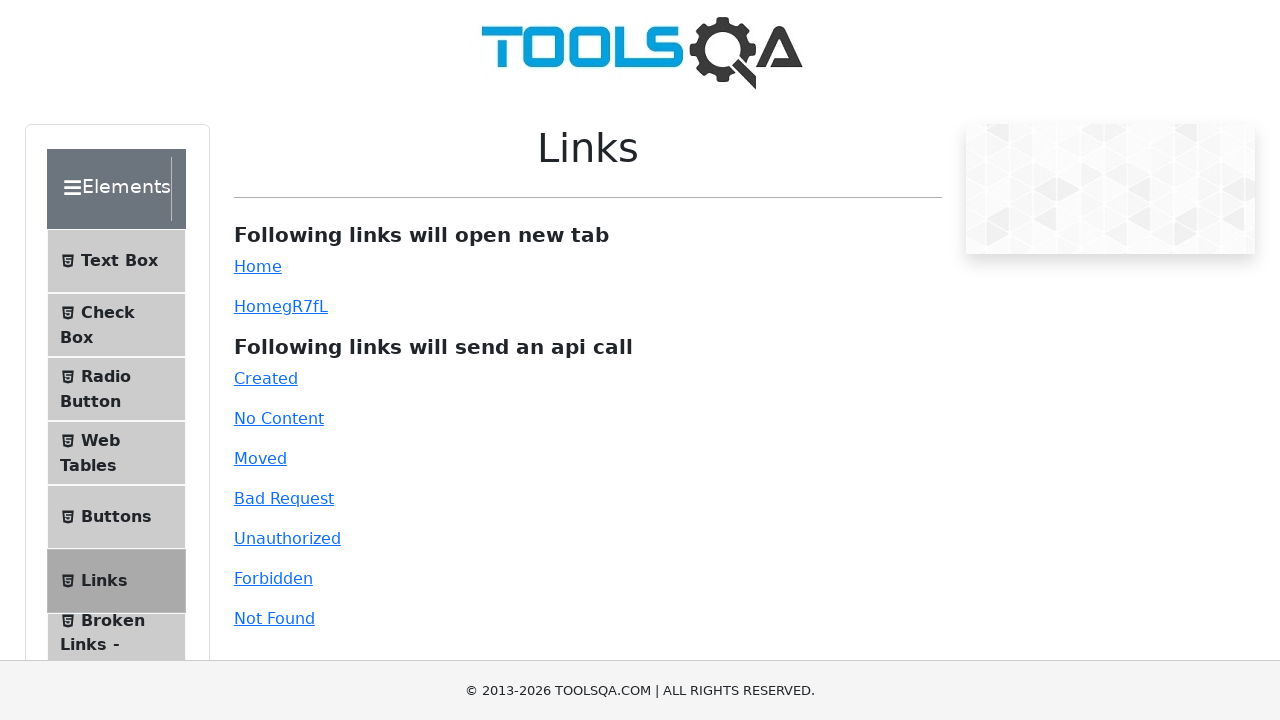

Clicked link containing 'Request' text at (284, 498) on a:has-text('Request')
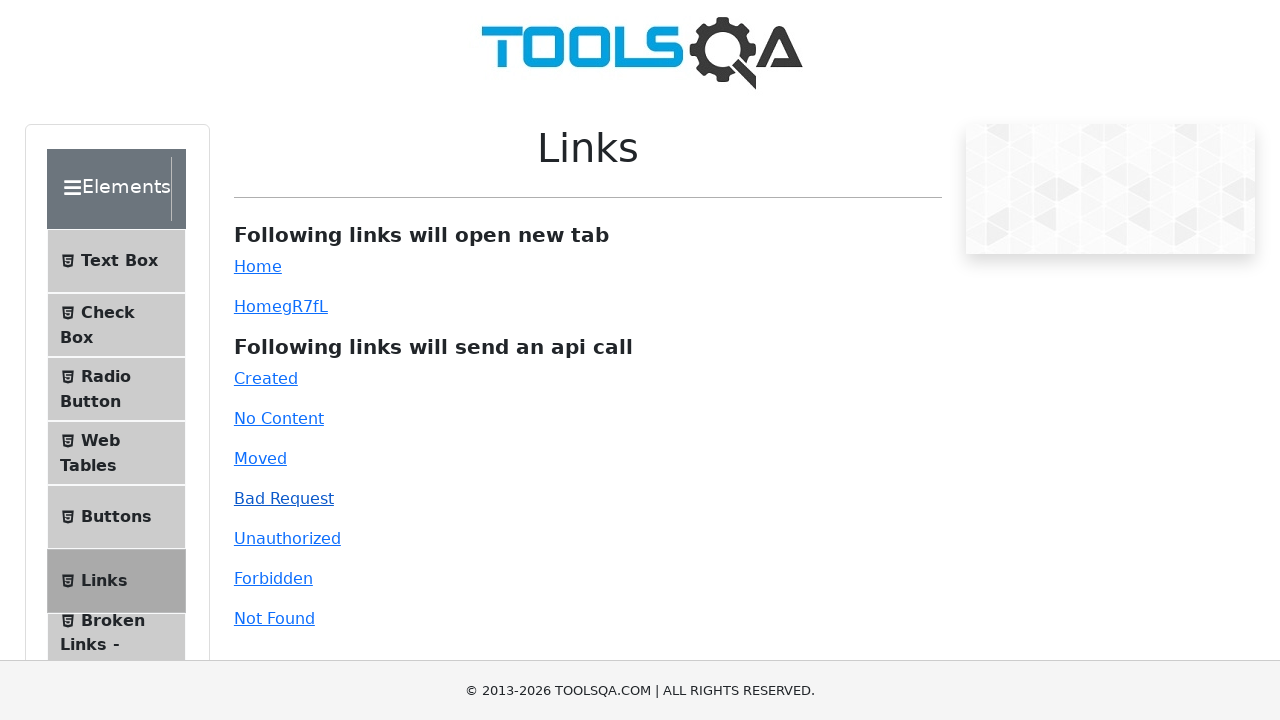

Waited for 'Bad Request' response text to appear
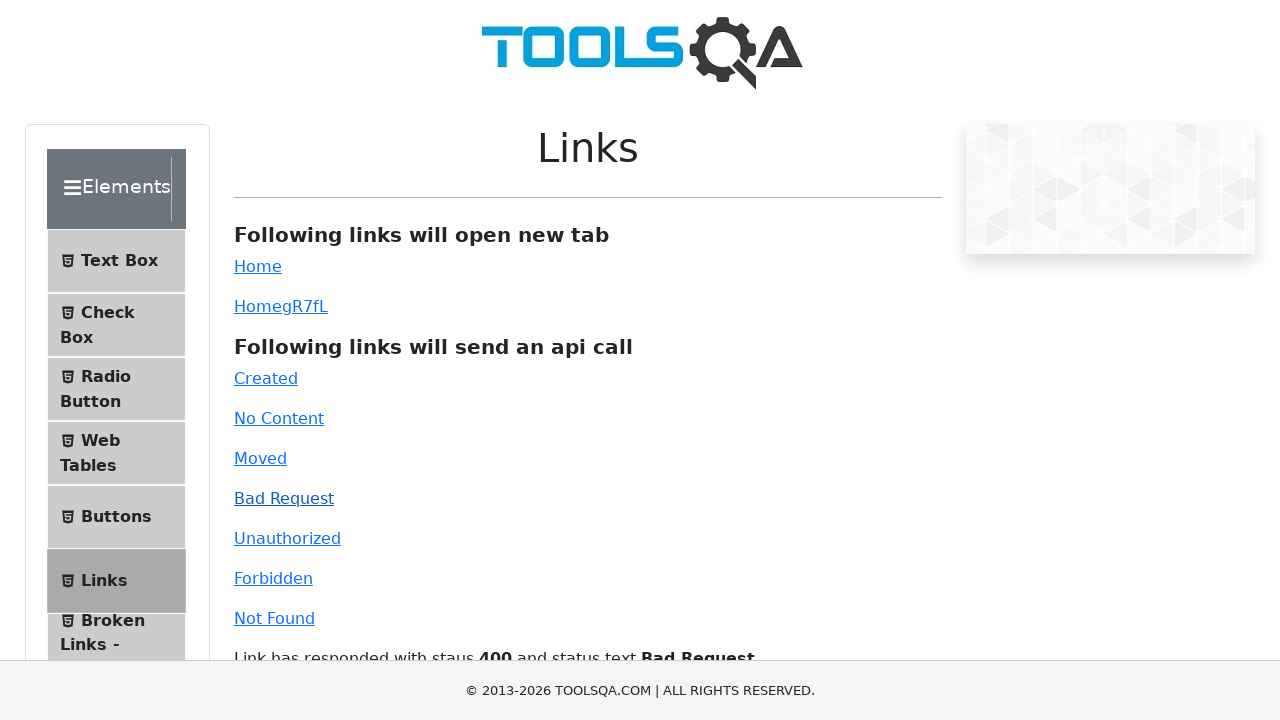

Verified 'Bad Request' response text is displayed
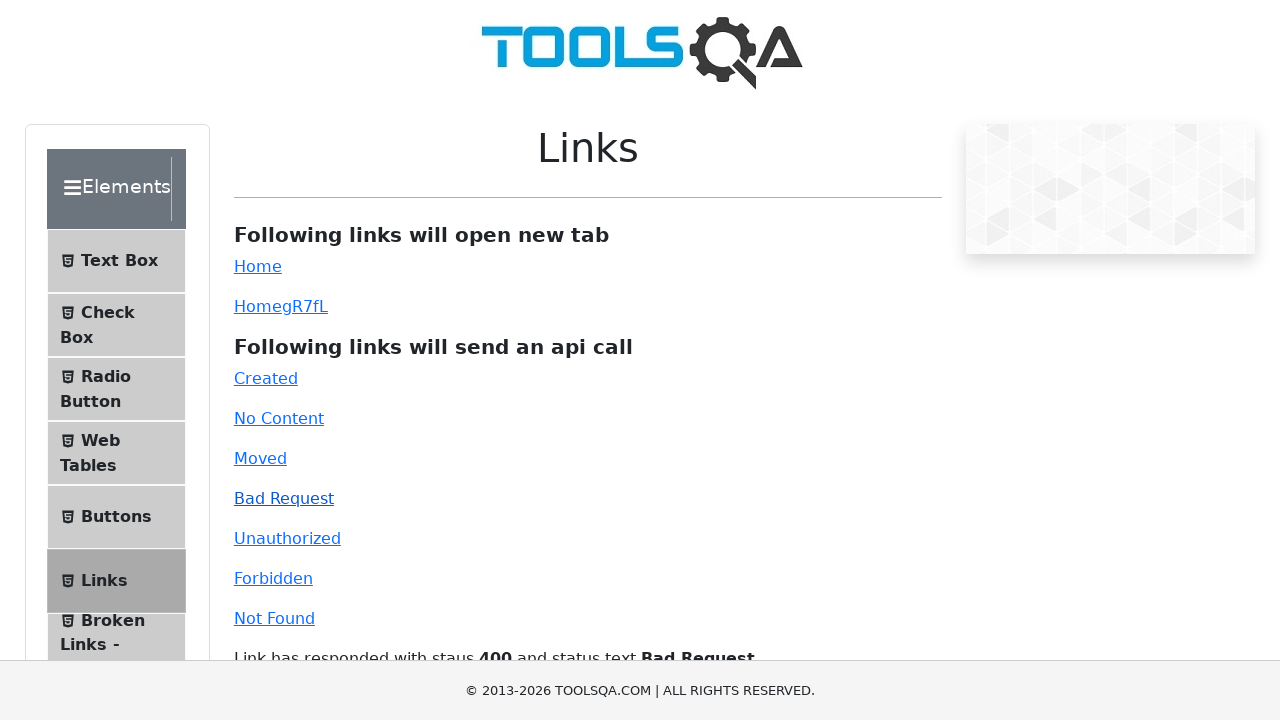

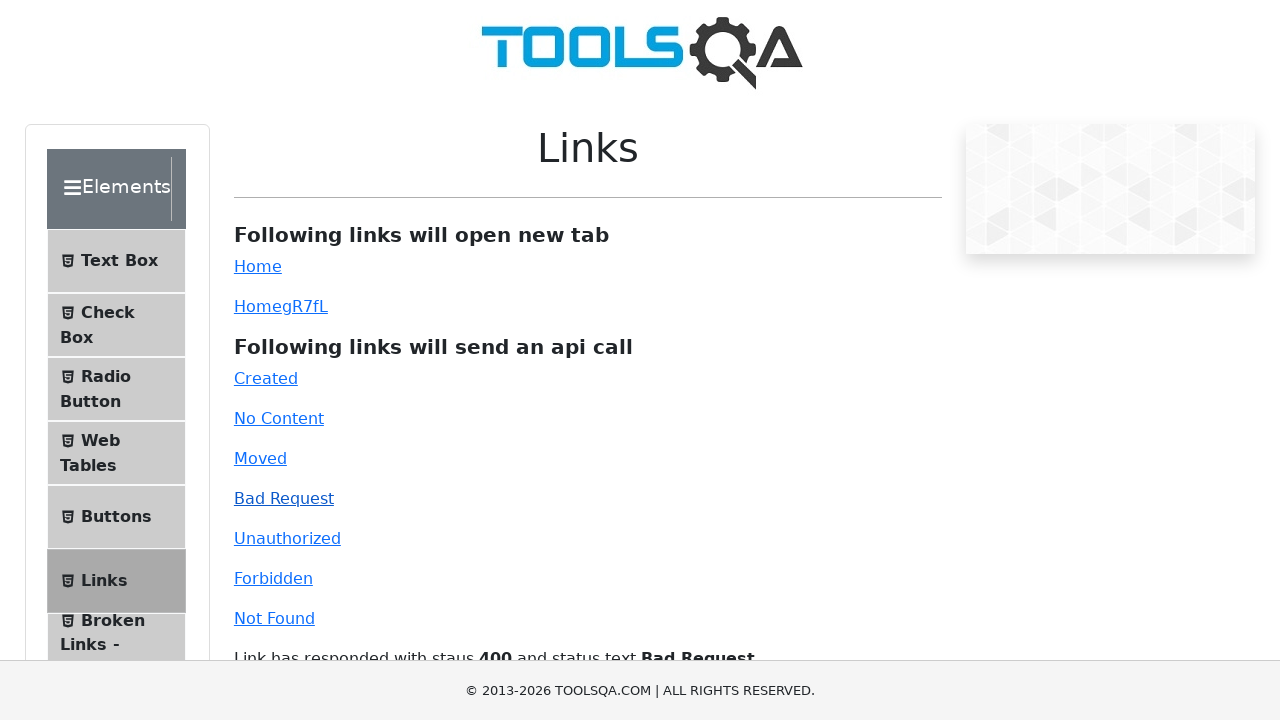